Tests checkbox functionality by clicking a checkbox to select it, then clicking again to deselect it, and counts the total number of checkboxes on the page

Starting URL: https://rahulshettyacademy.com/AutomationPractice/

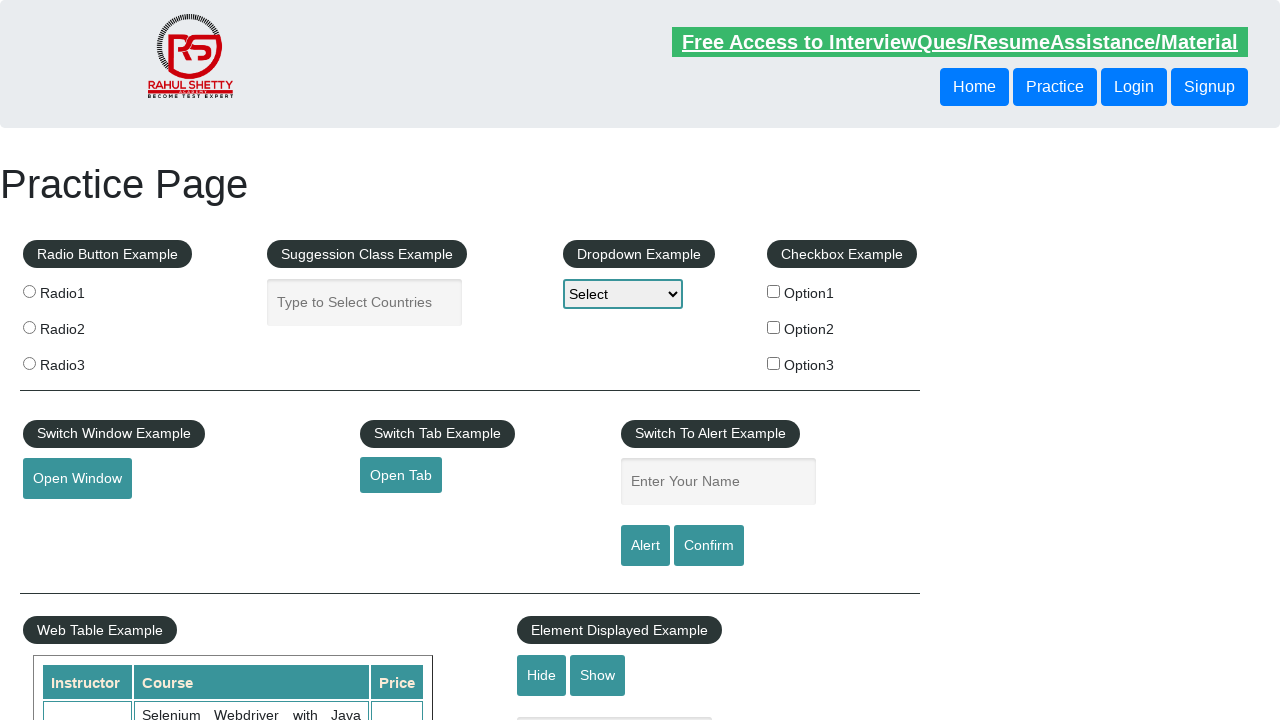

Located and waited for checkbox element to be ready
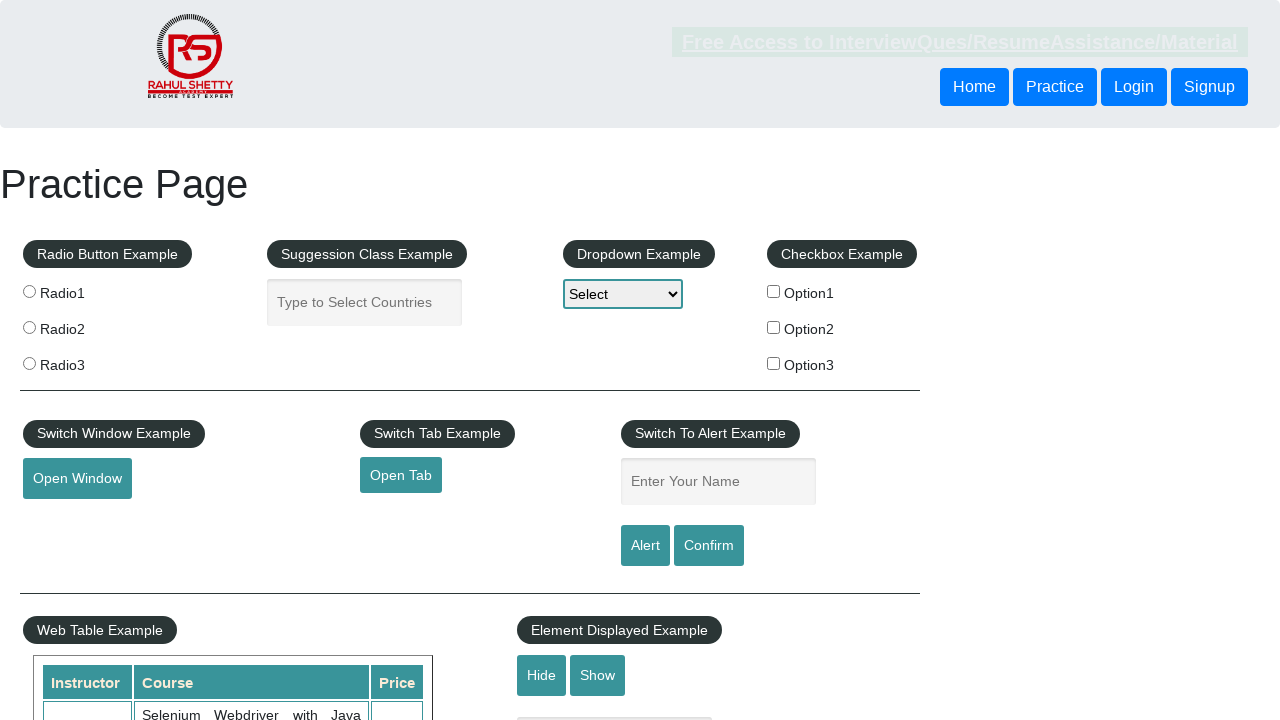

Clicked checkbox to select it at (774, 291) on input#checkBoxOption1
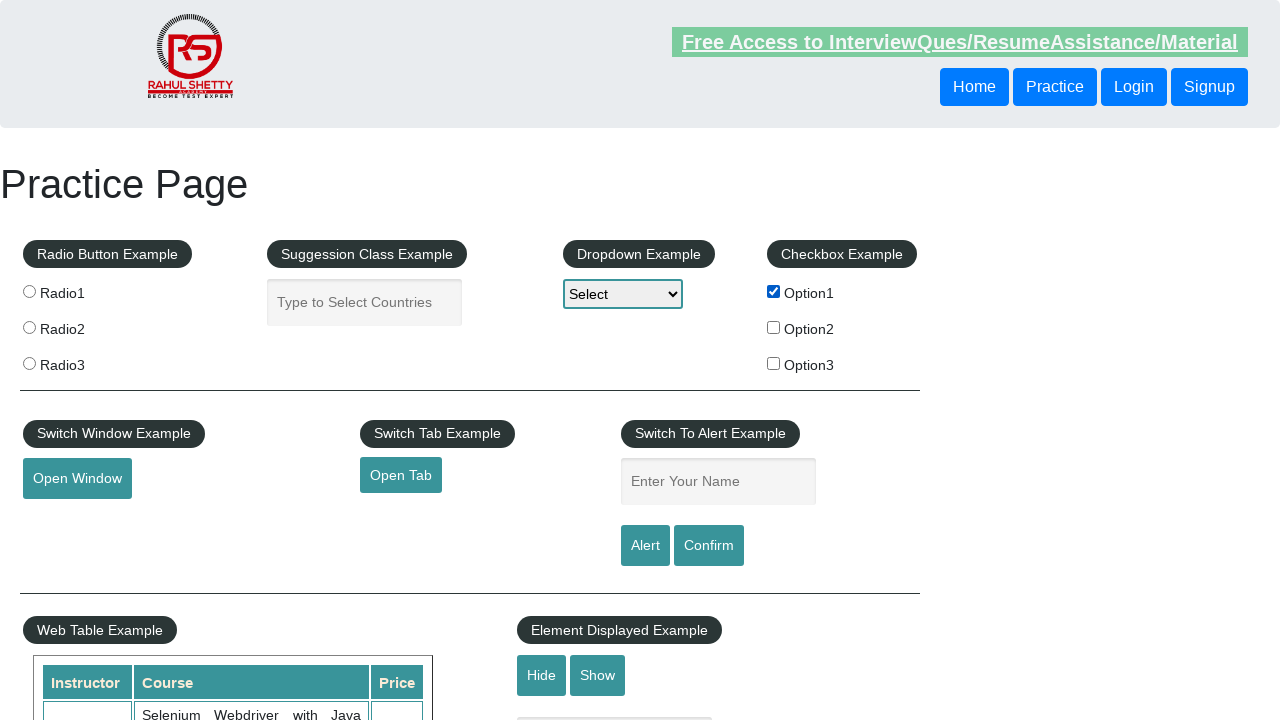

Waited 2 seconds for UI to update
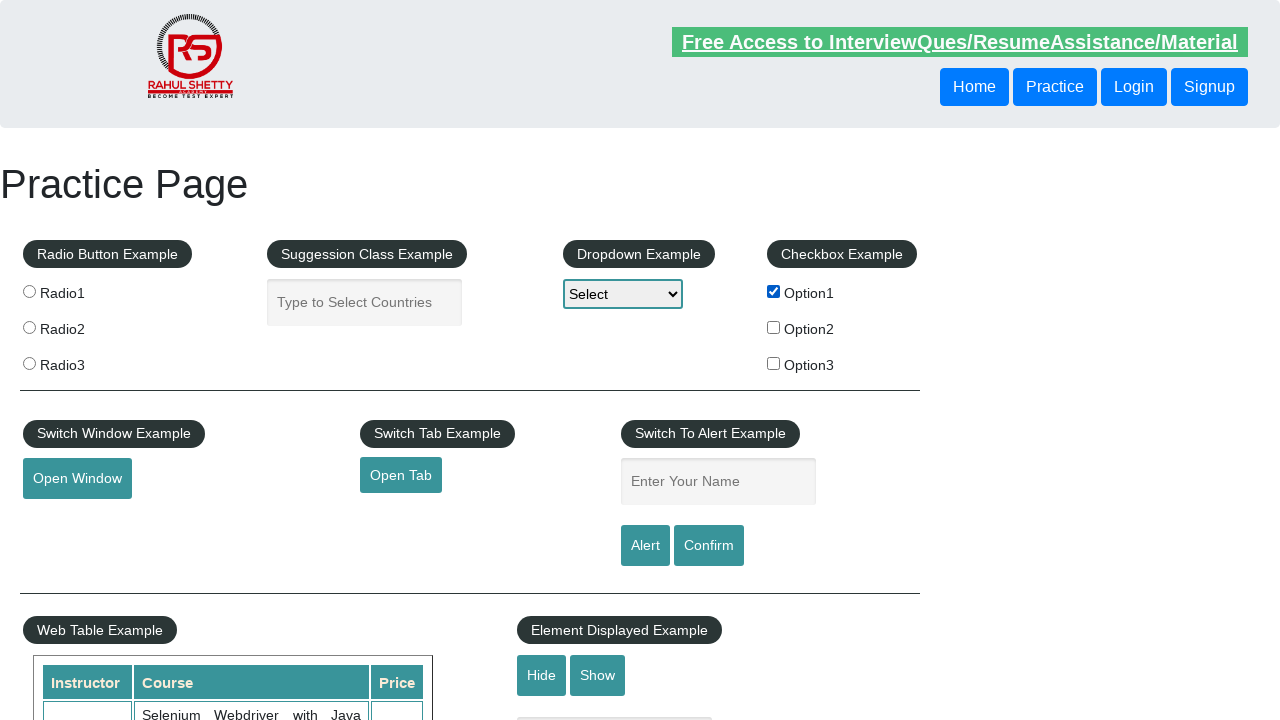

Clicked checkbox to deselect it at (774, 291) on input#checkBoxOption1
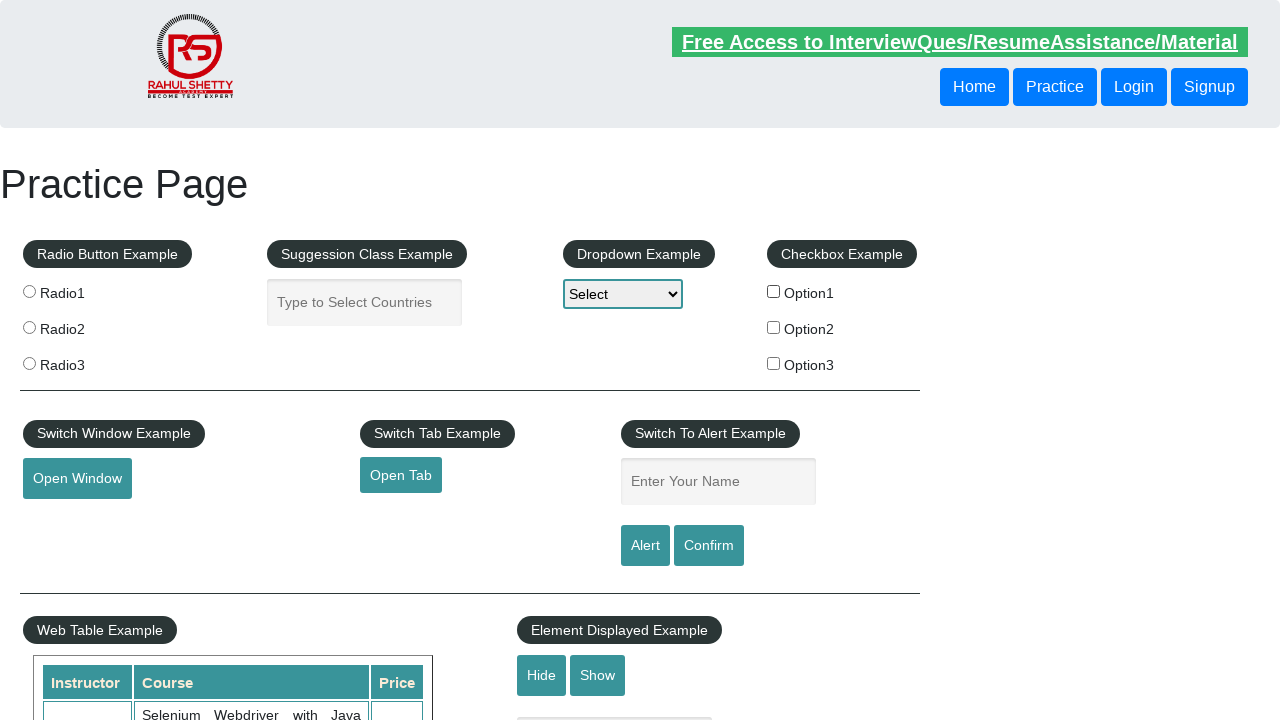

Located all checkboxes and waited for first checkbox to be ready
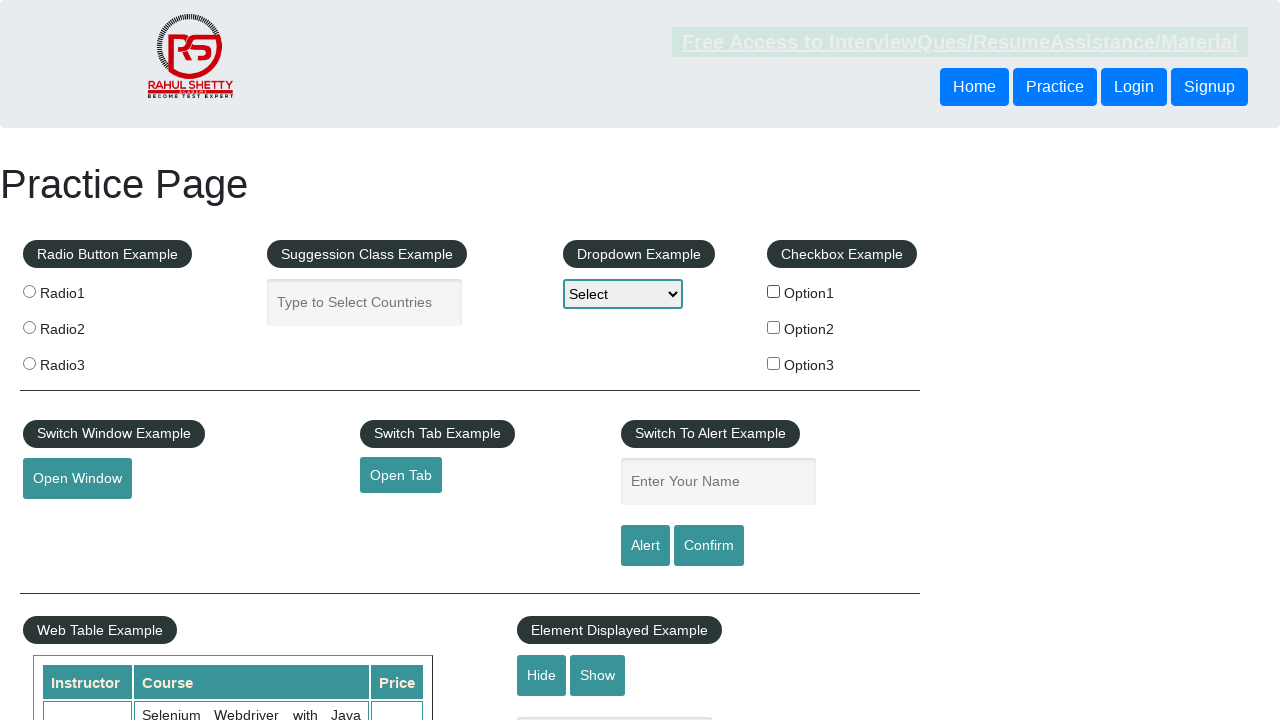

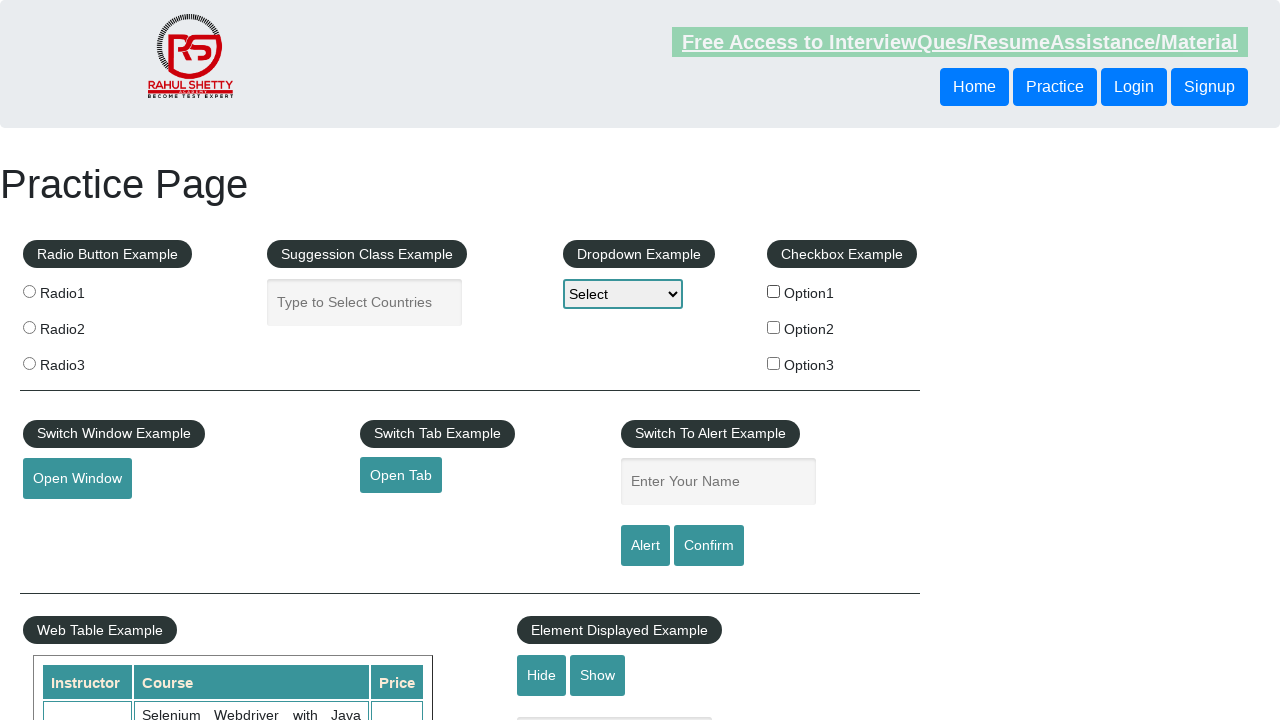